Tests alert handling functionality by triggering confirmation dialogs and both accepting and dismissing them

Starting URL: https://demoqa.com/alerts

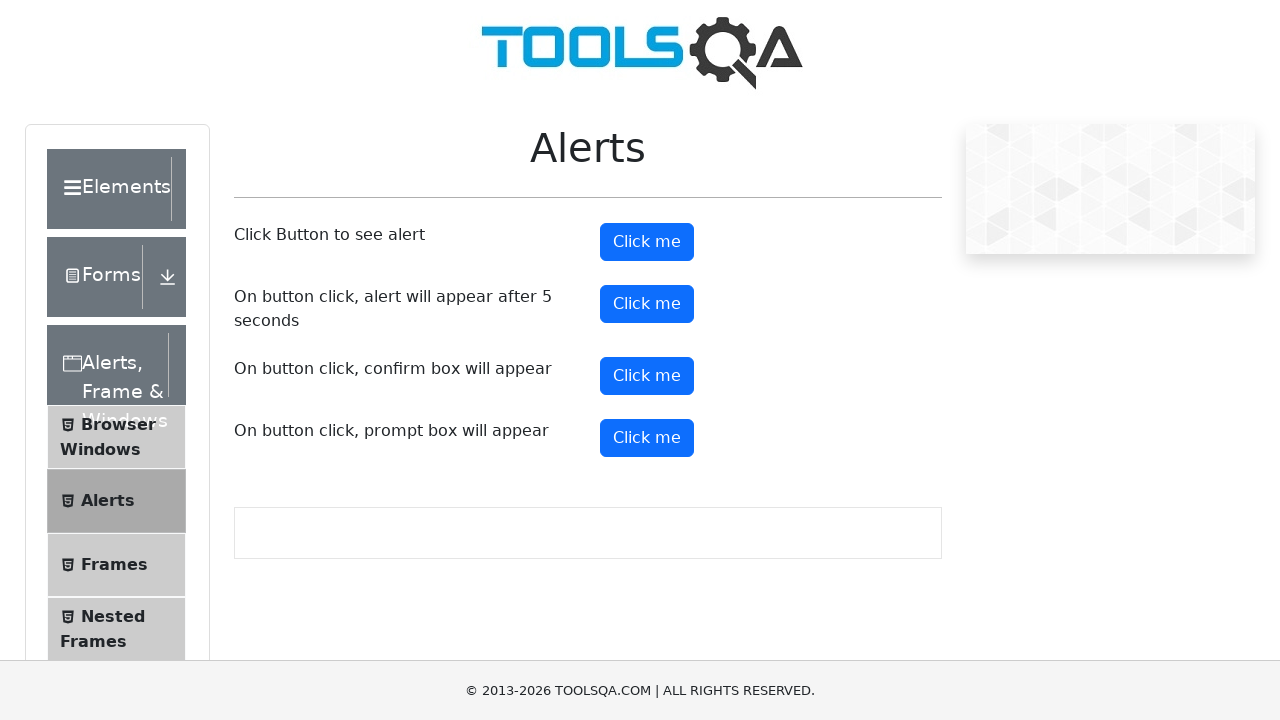

Clicked confirm button to trigger alert at (647, 376) on #confirmButton
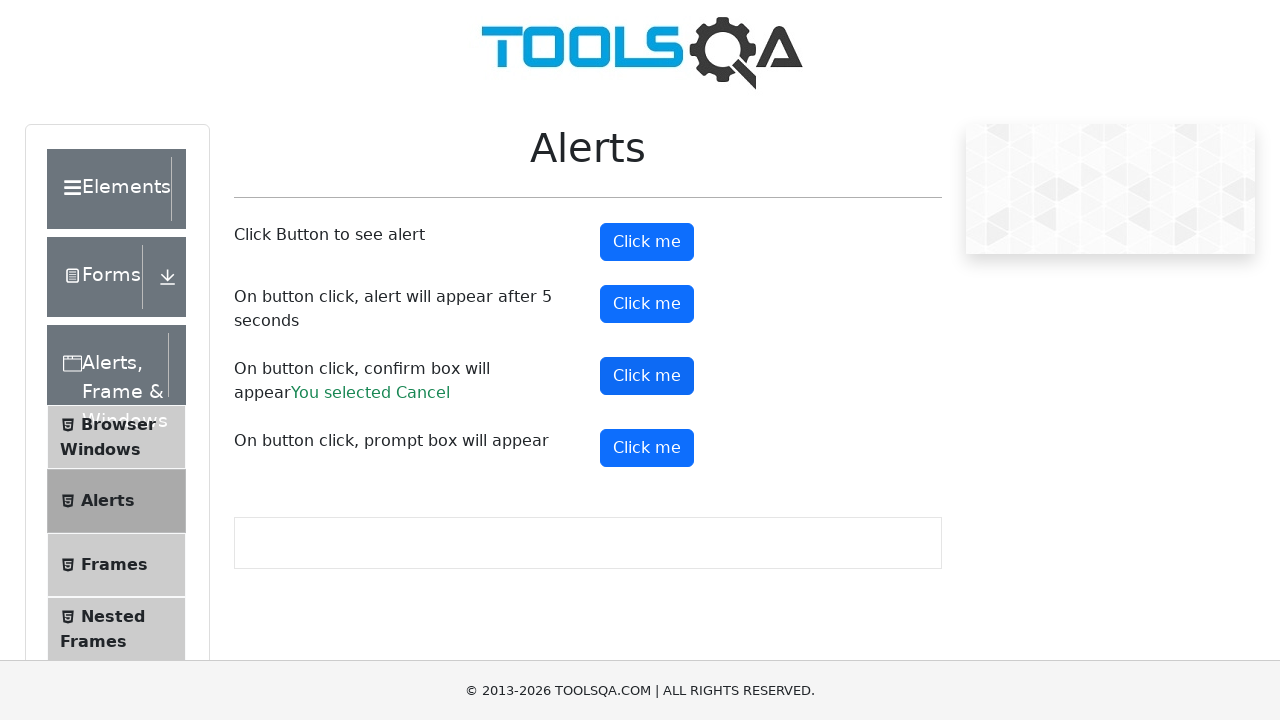

Accepted the confirmation dialog
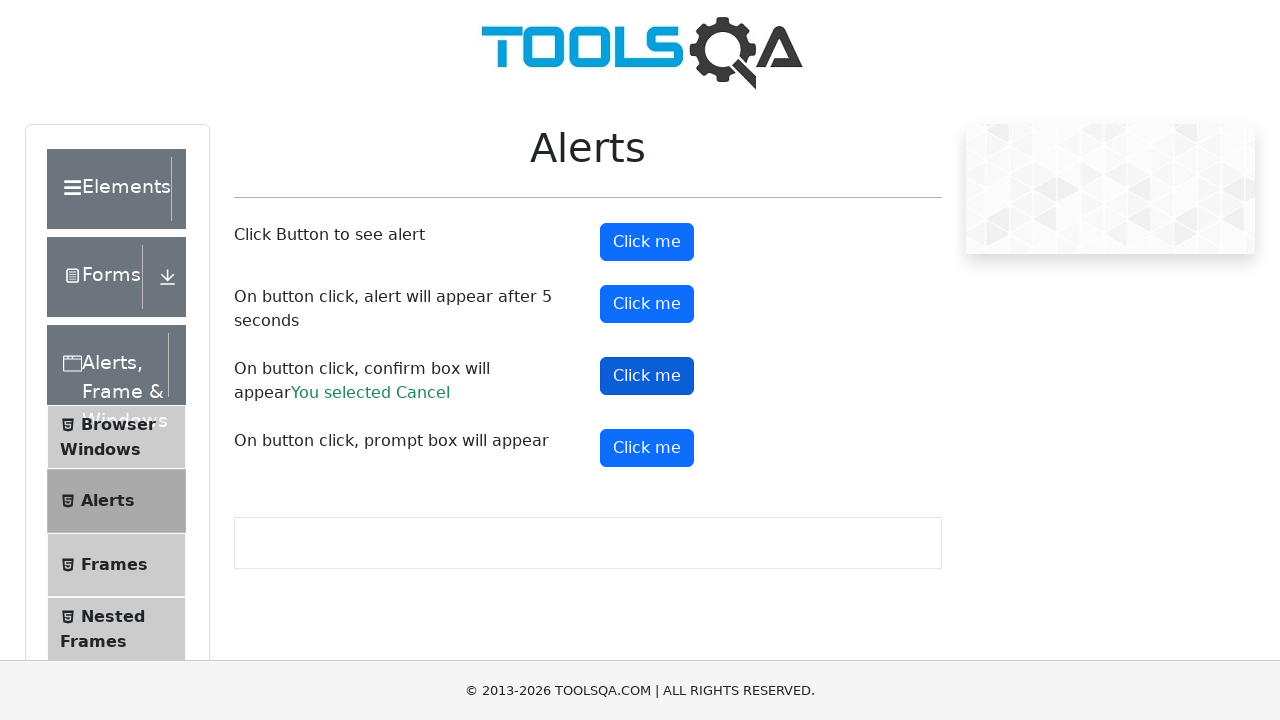

Clicked confirm button again to trigger second alert at (647, 376) on #confirmButton
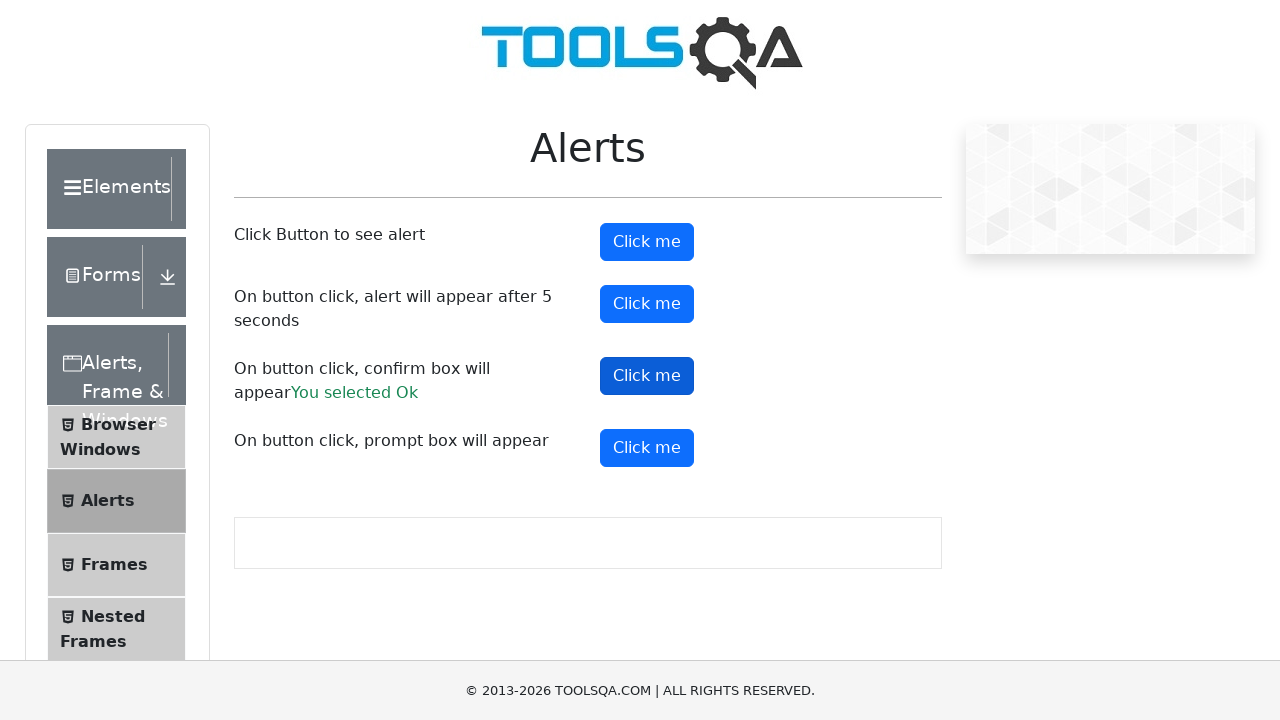

Dismissed the confirmation dialog
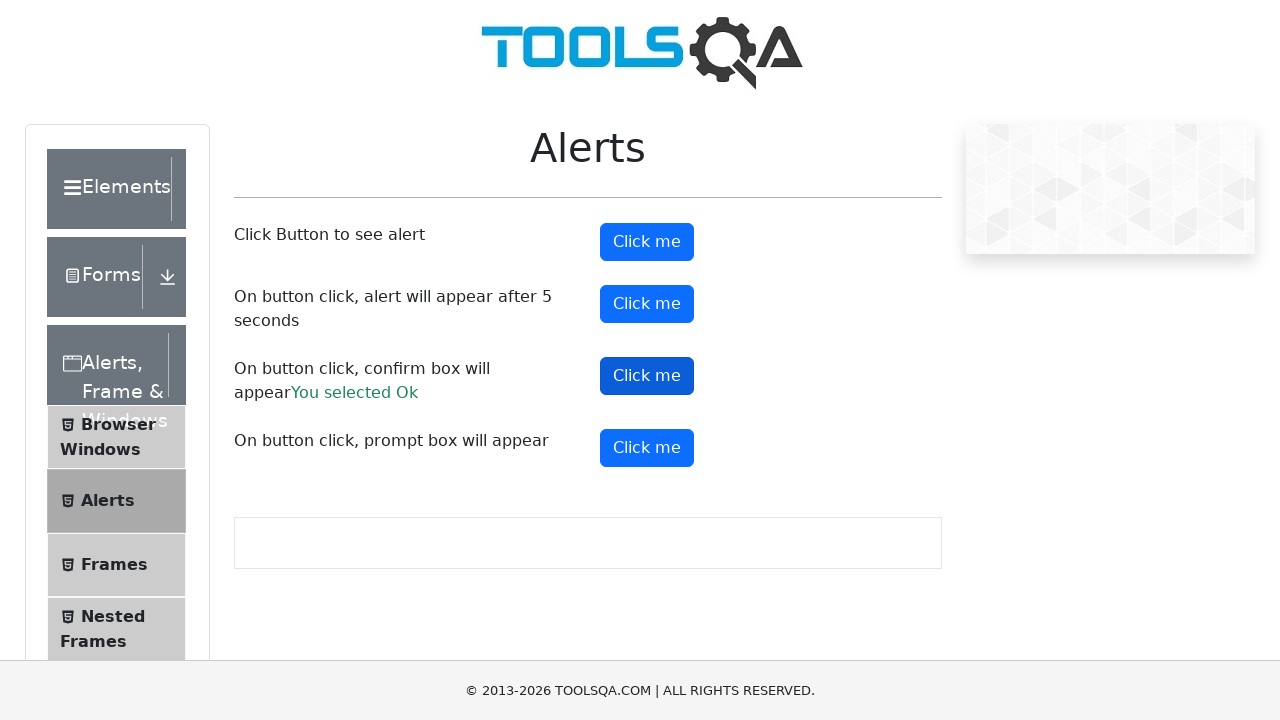

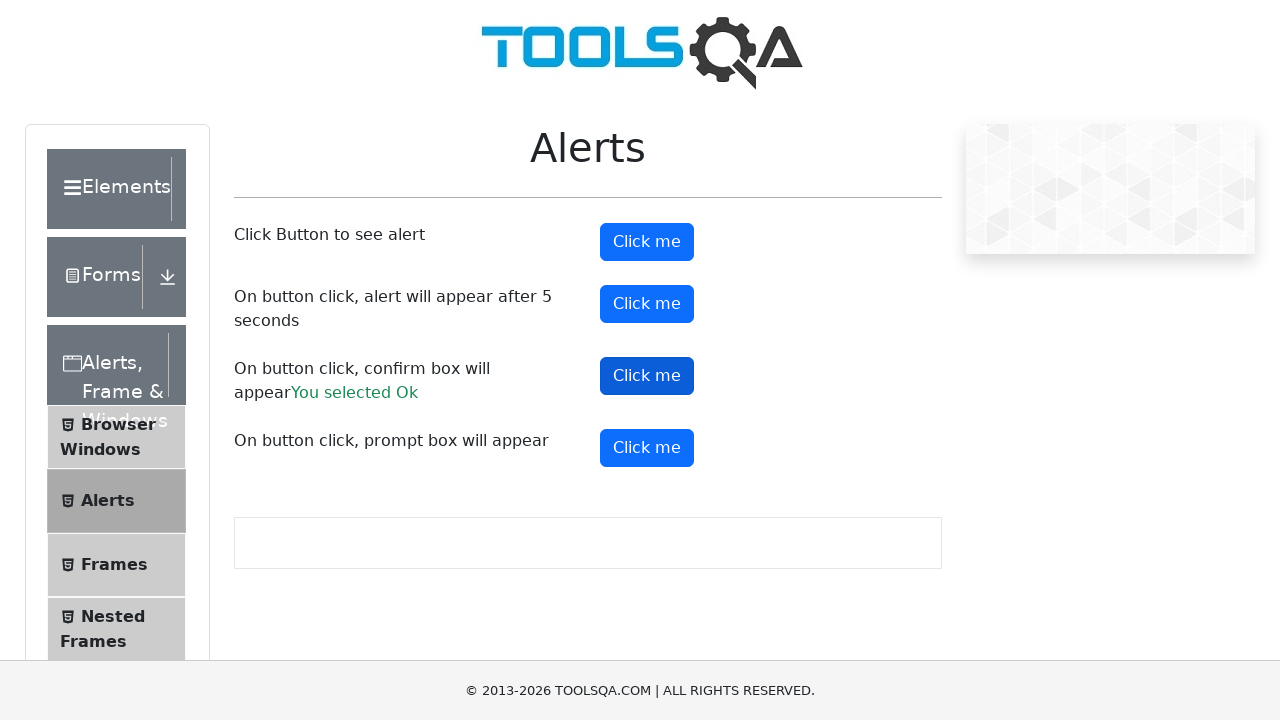